Tests drag and drop functionality between two columns

Starting URL: http://the-internet.herokuapp.com/

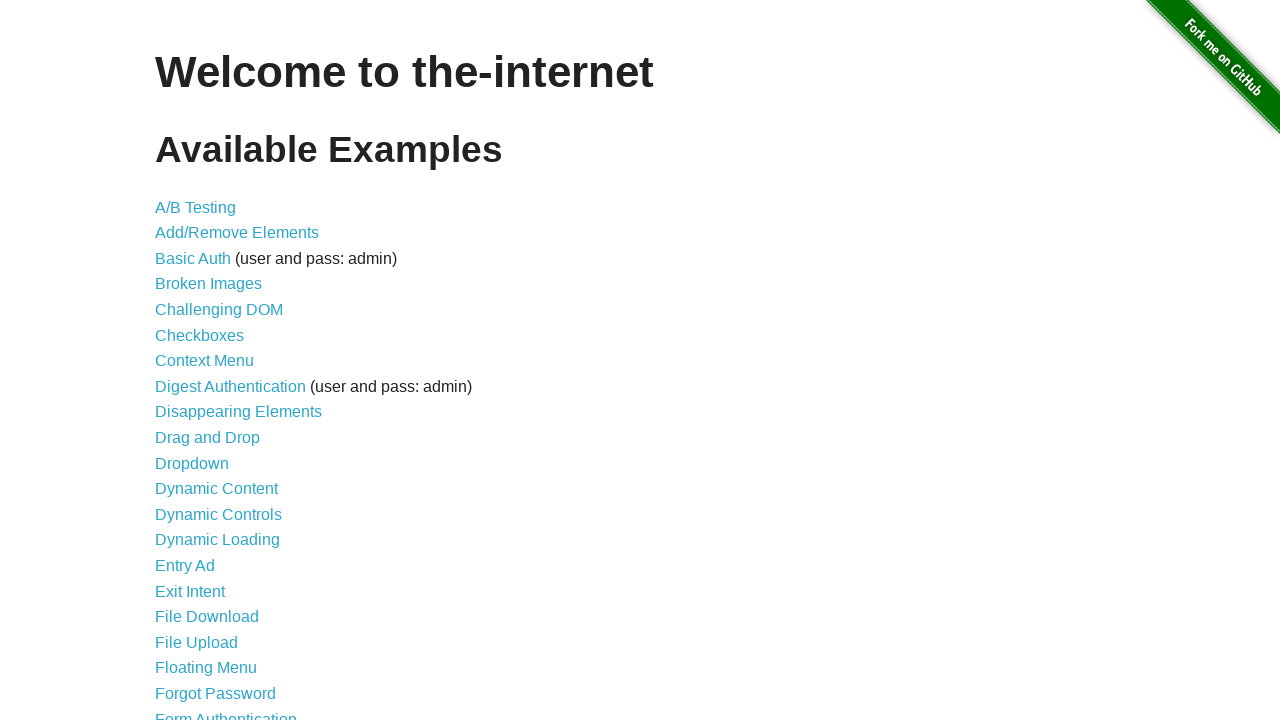

Clicked on Drag and Drop link at (208, 438) on xpath=//a[text()='Drag and Drop']
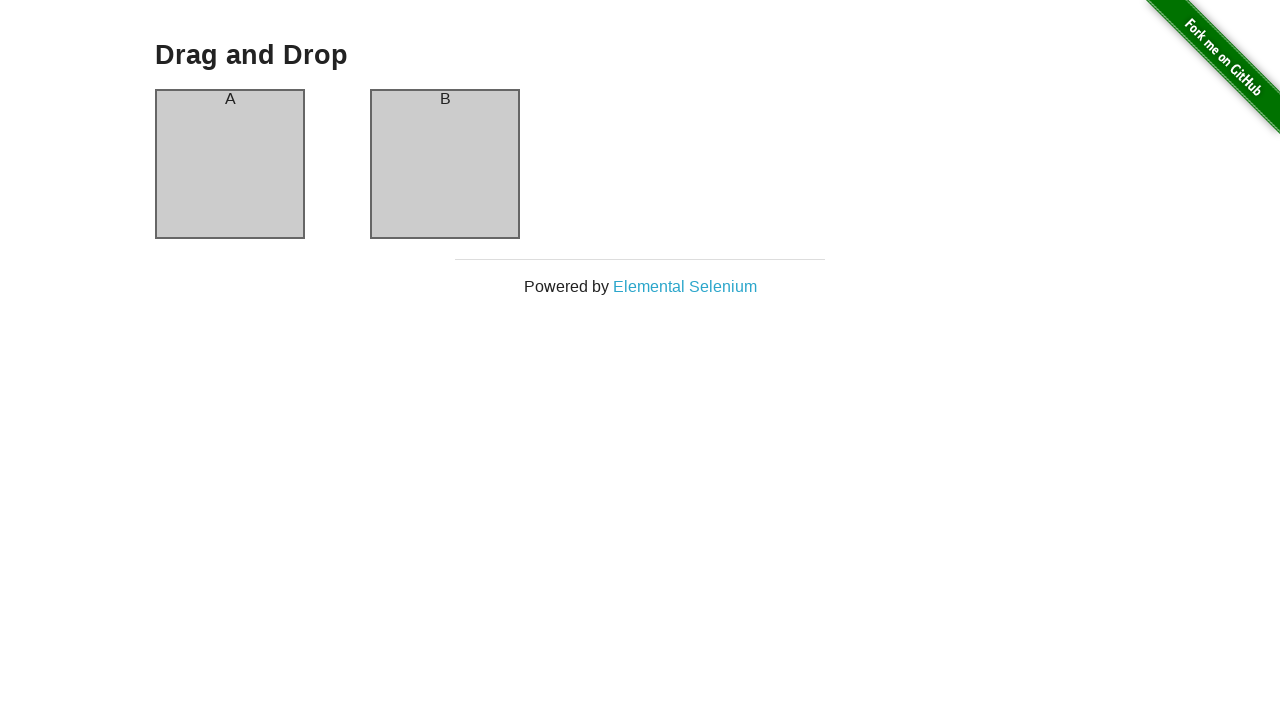

Located source column A element
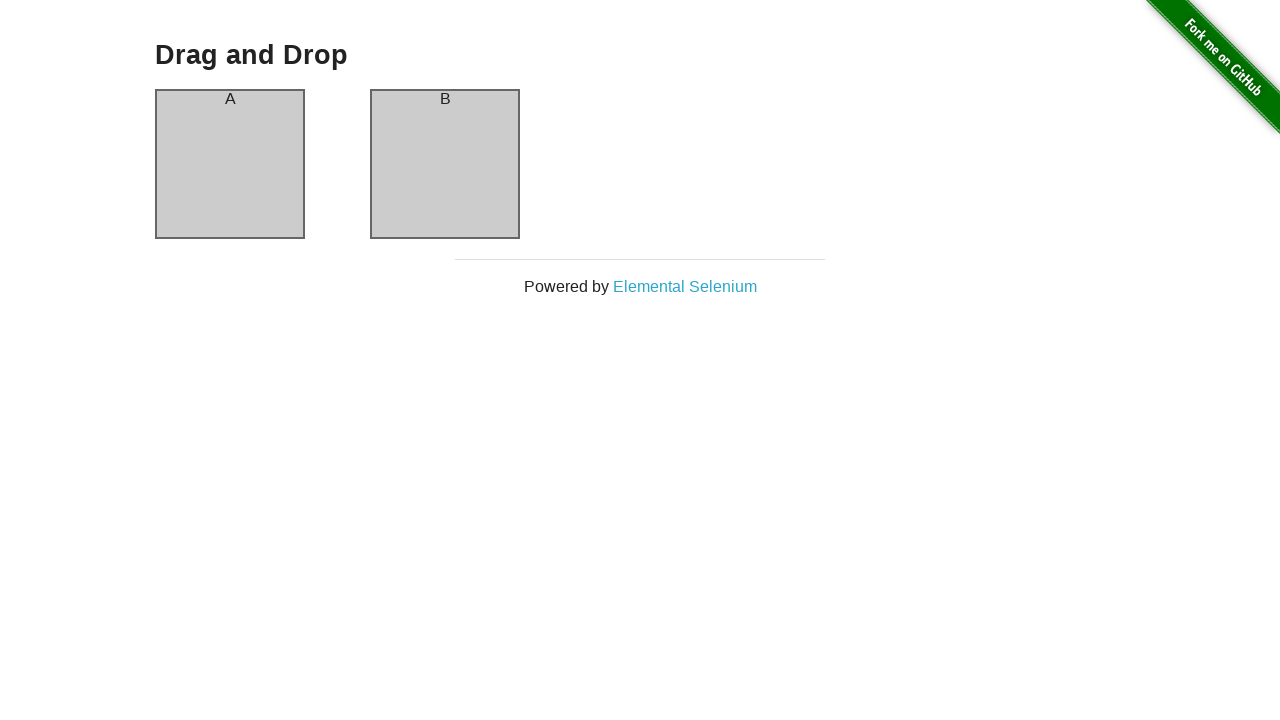

Located target column B element
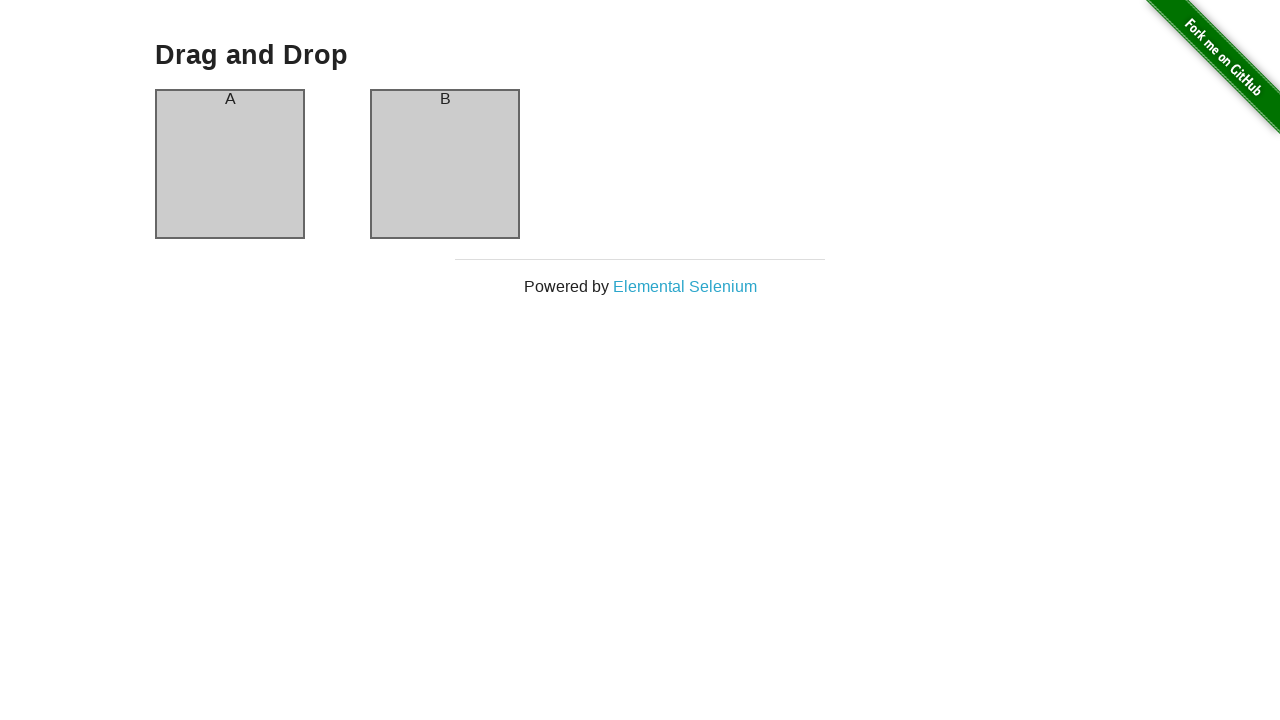

Dragged column A to column B at (445, 164)
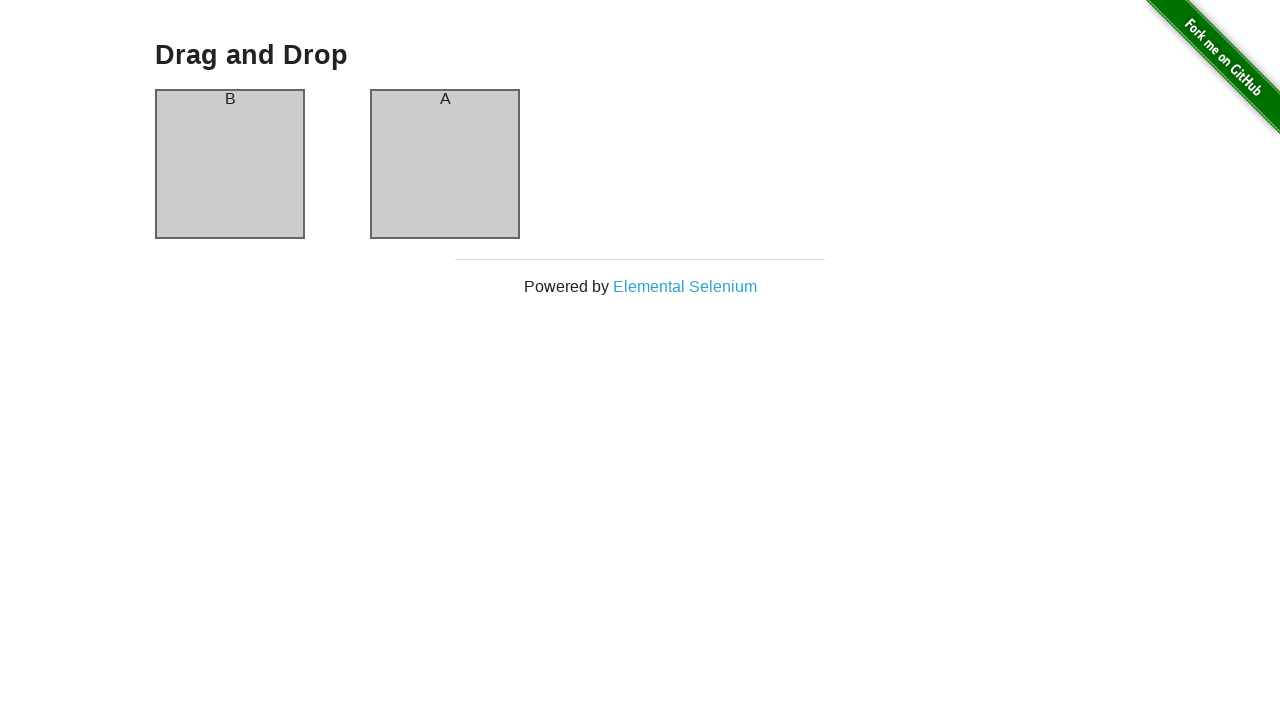

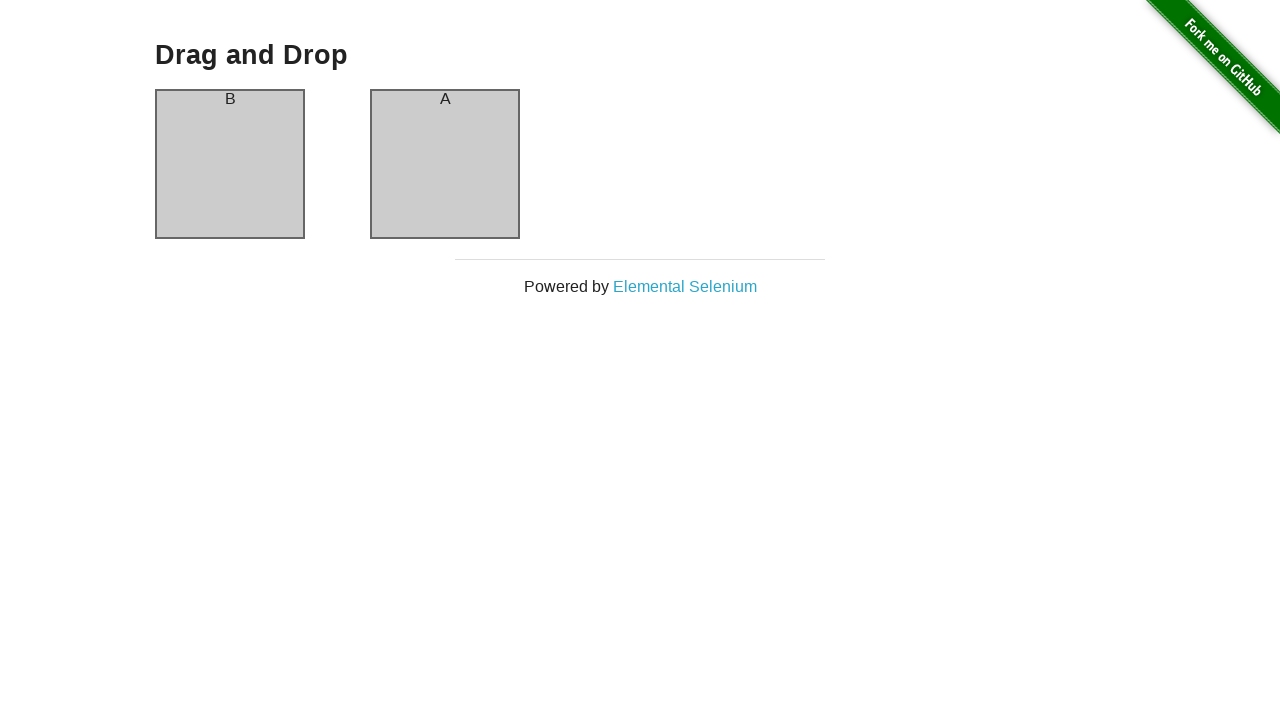